Clicks the Sign up link and verifies navigation to the signup page

Starting URL: https://cannatrader-frontend.vercel.app/home

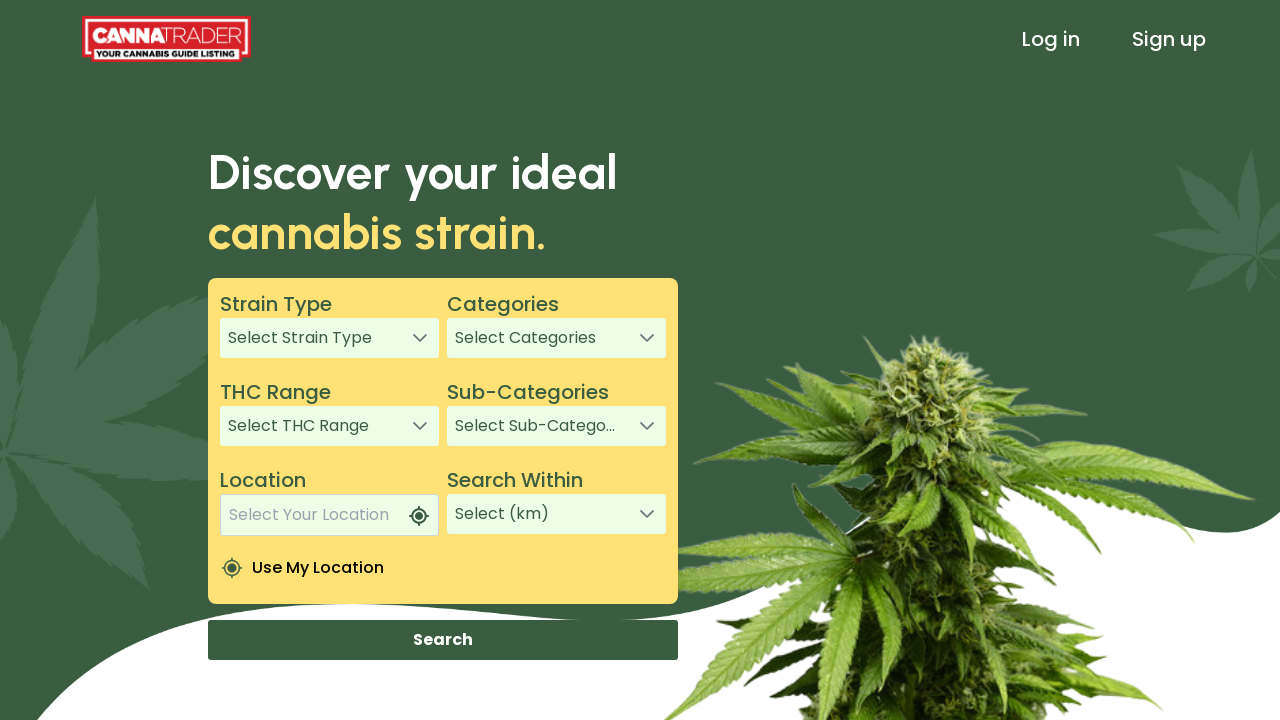

Clicked Sign up link in header at (1169, 39) on xpath=/html/body/app-root/app-header/div[1]/header/div[3]/a[2]
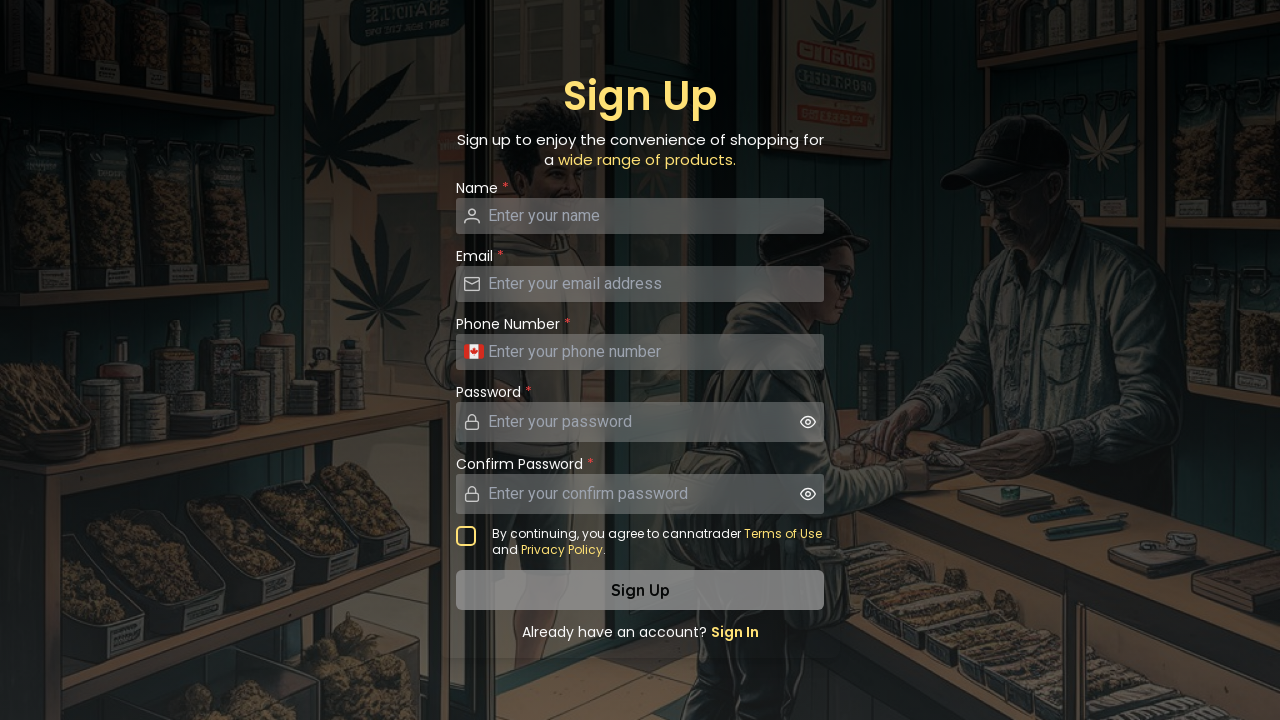

Navigated to signup page successfully
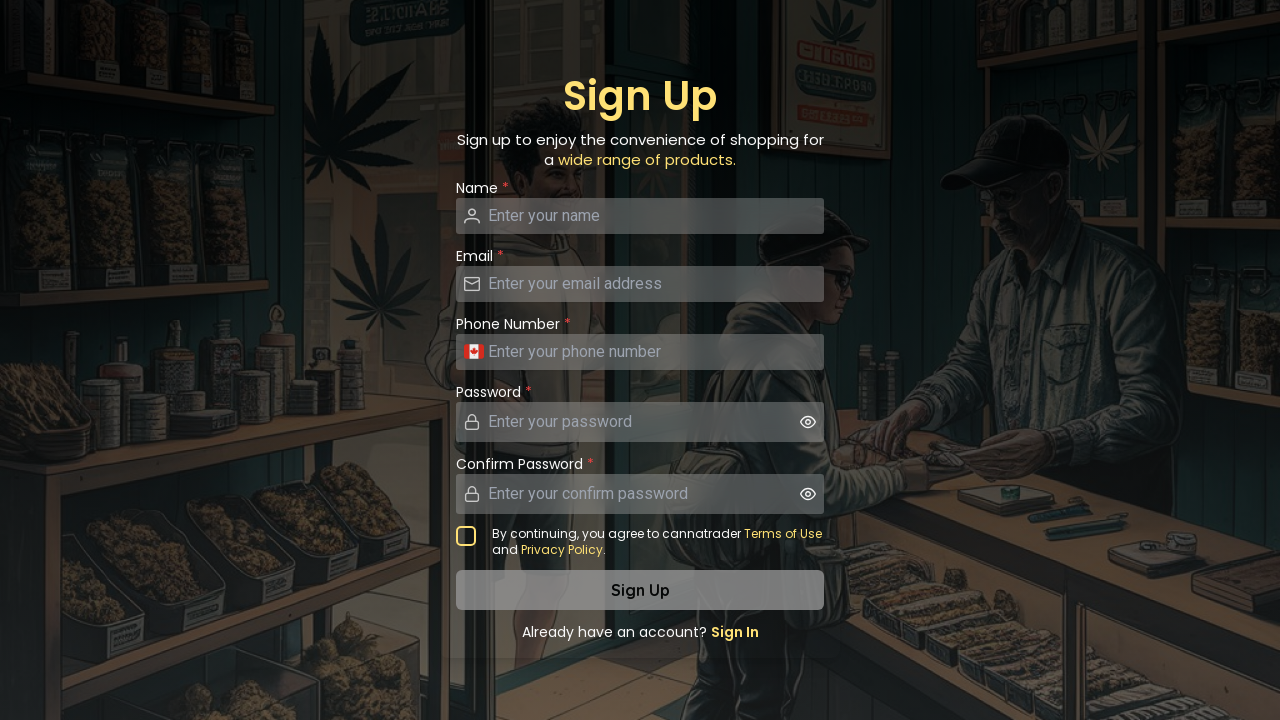

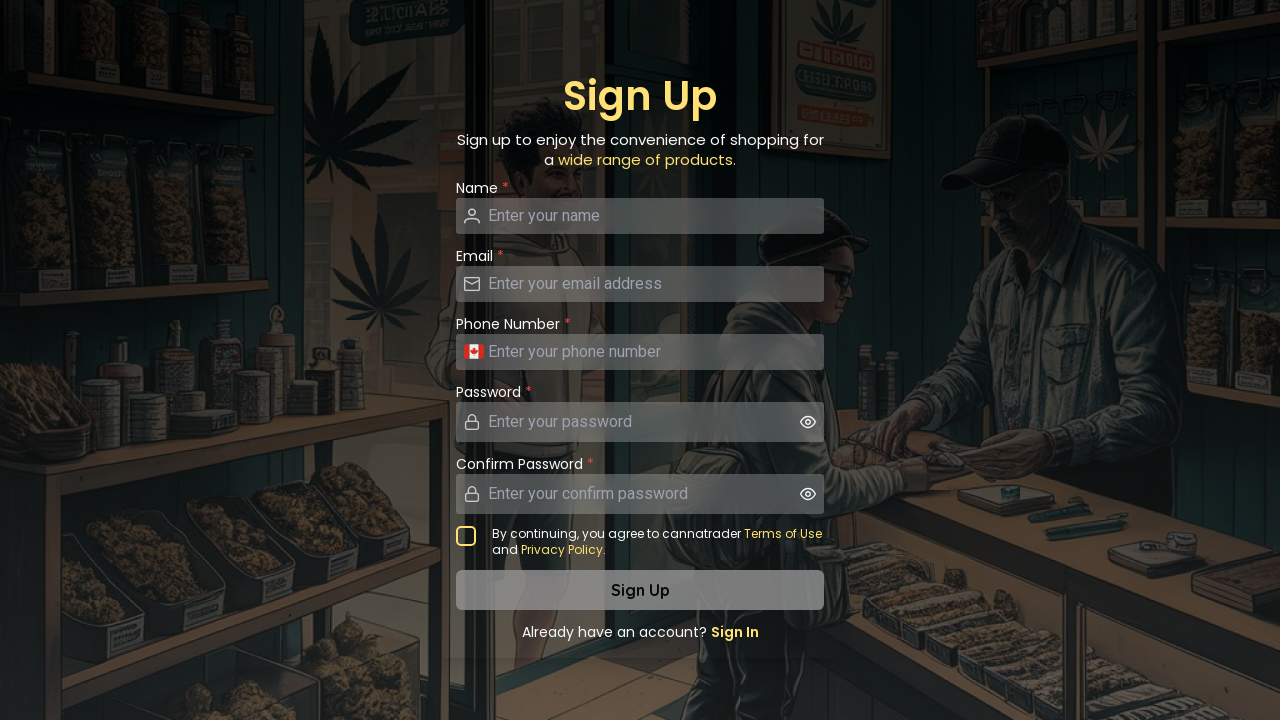